Tests dropdown functionality on a flight booking page by selecting currency from a static dropdown and increasing passenger count

Starting URL: https://rahulshettyacademy.com/dropdownsPractise/

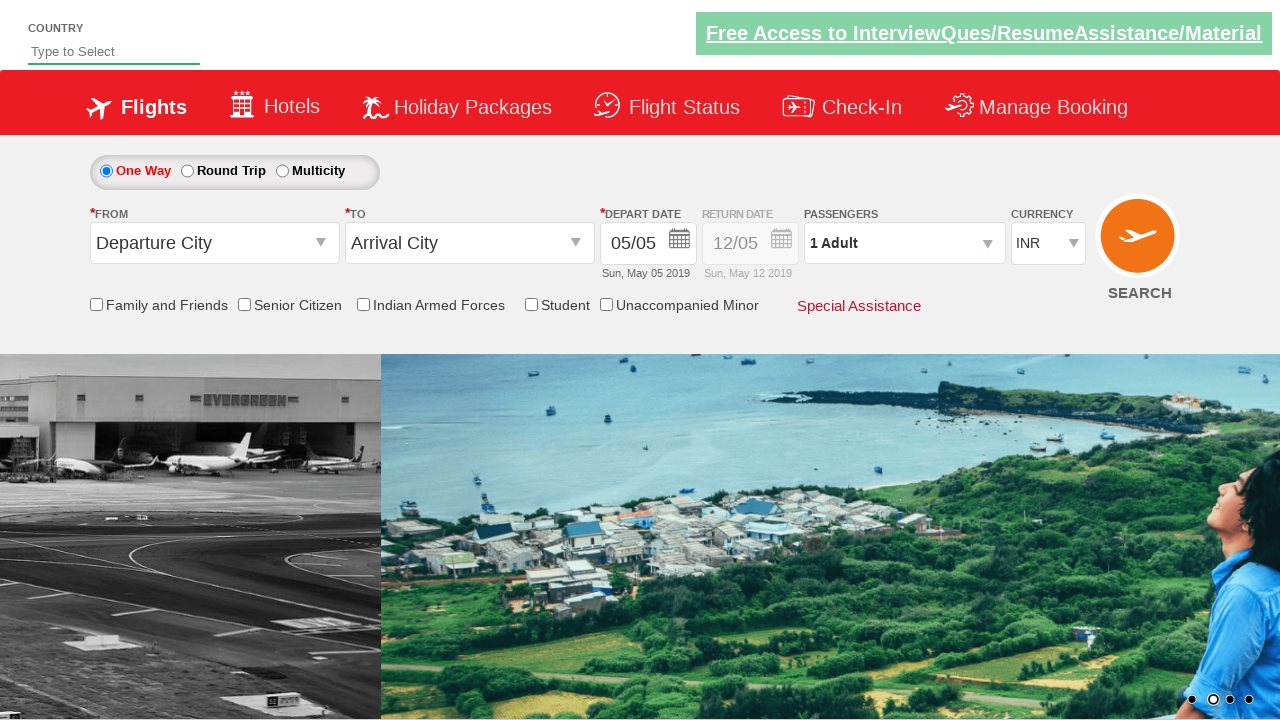

Selected INR from currency dropdown on select#ctl00_mainContent_DropDownListCurrency
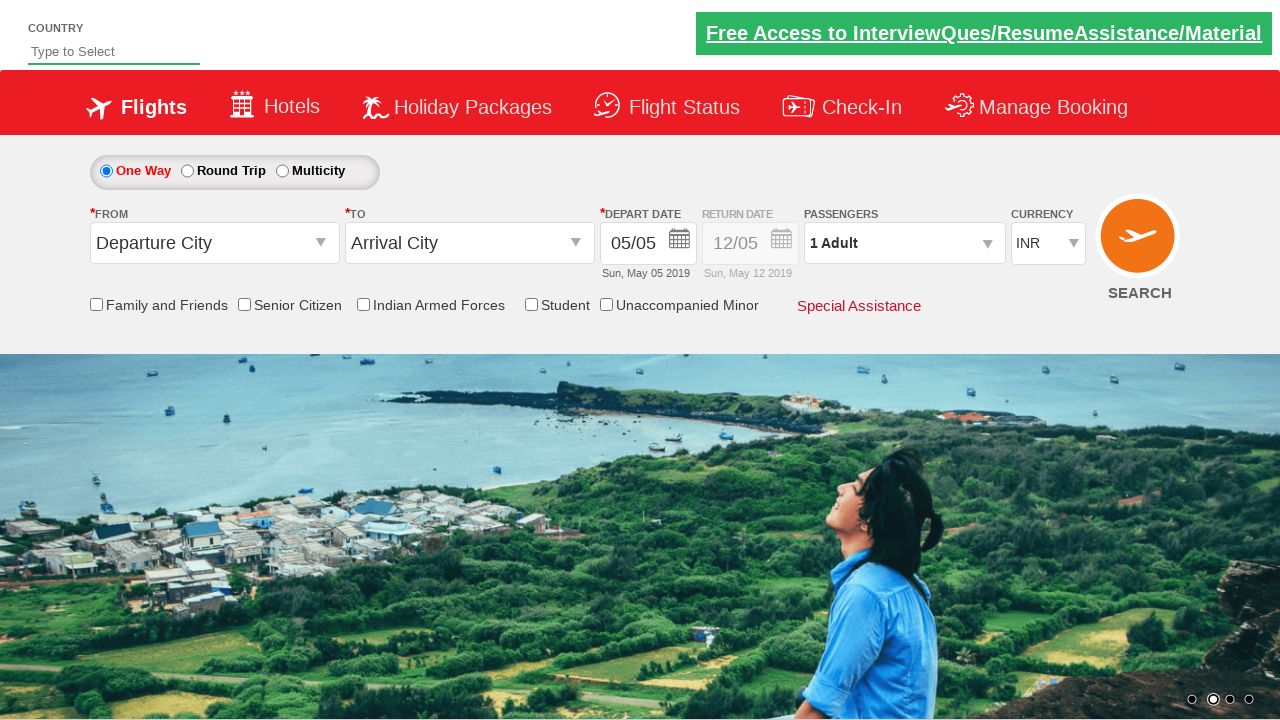

Clicked on passenger info dropdown to open it at (904, 243) on div#divpaxinfo
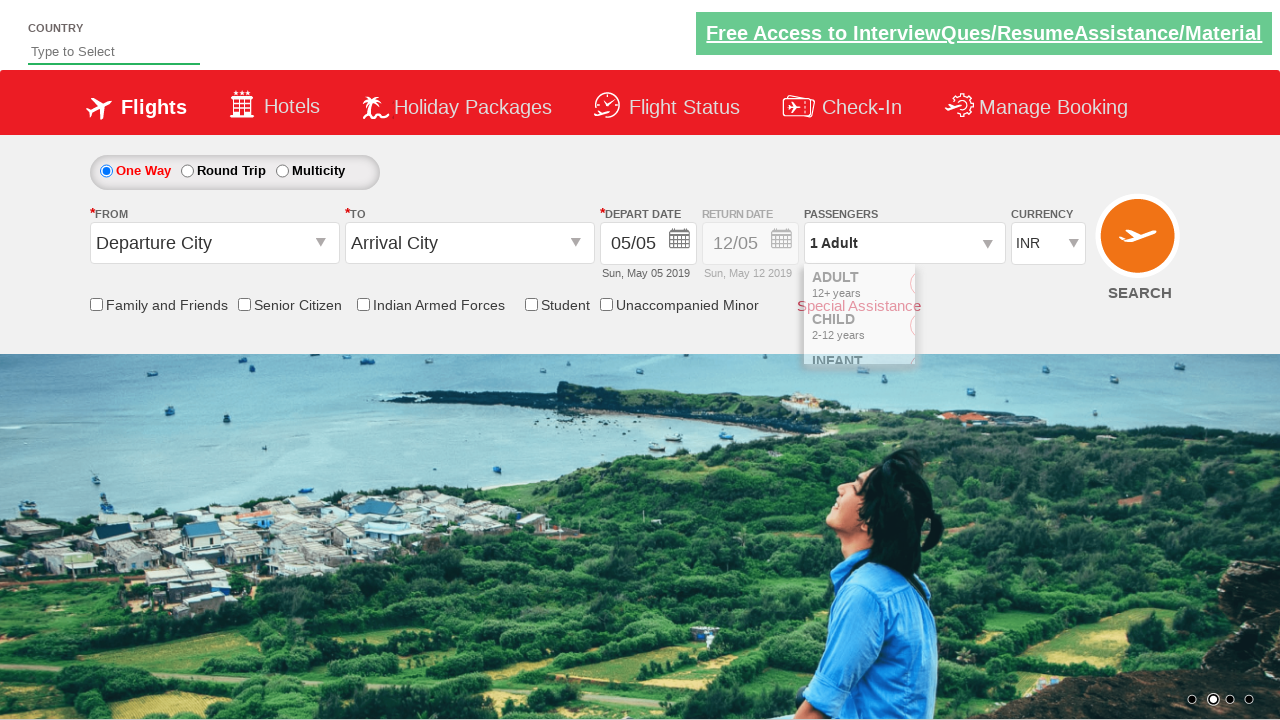

Waited for dropdown to become visible
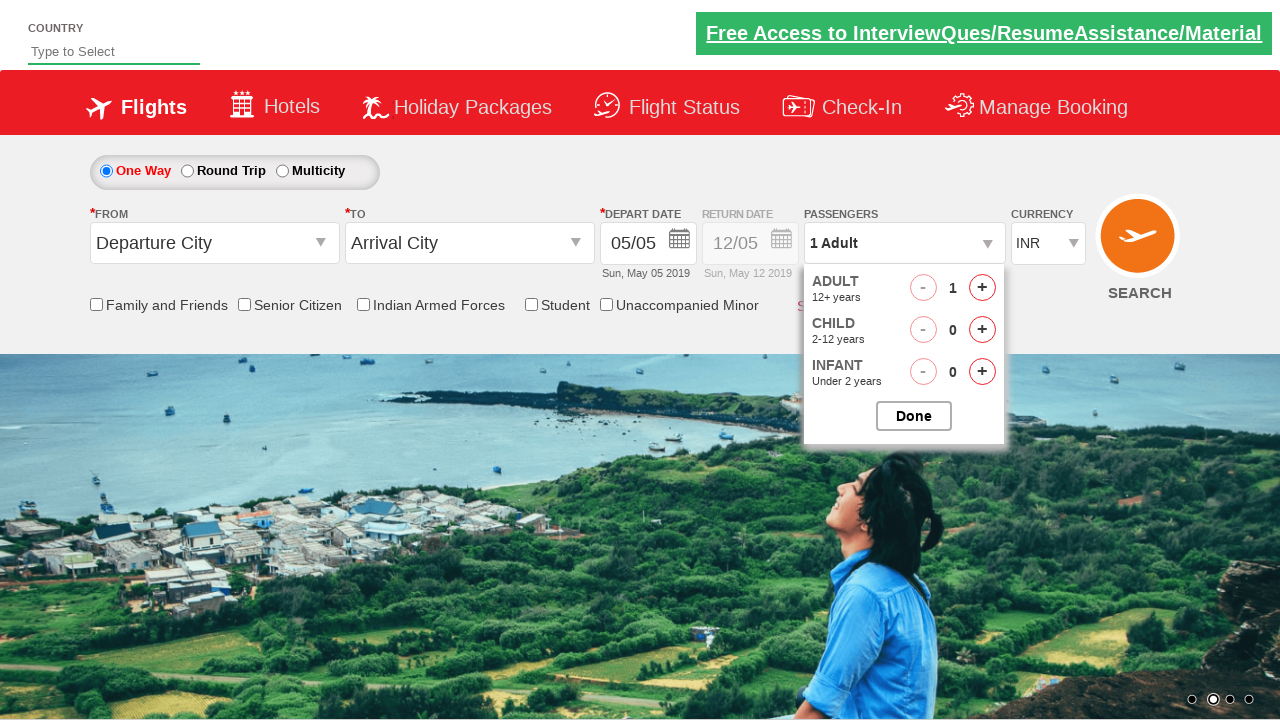

Clicked adult increment button (iteration 1/4) at (982, 288) on span#hrefIncAdt
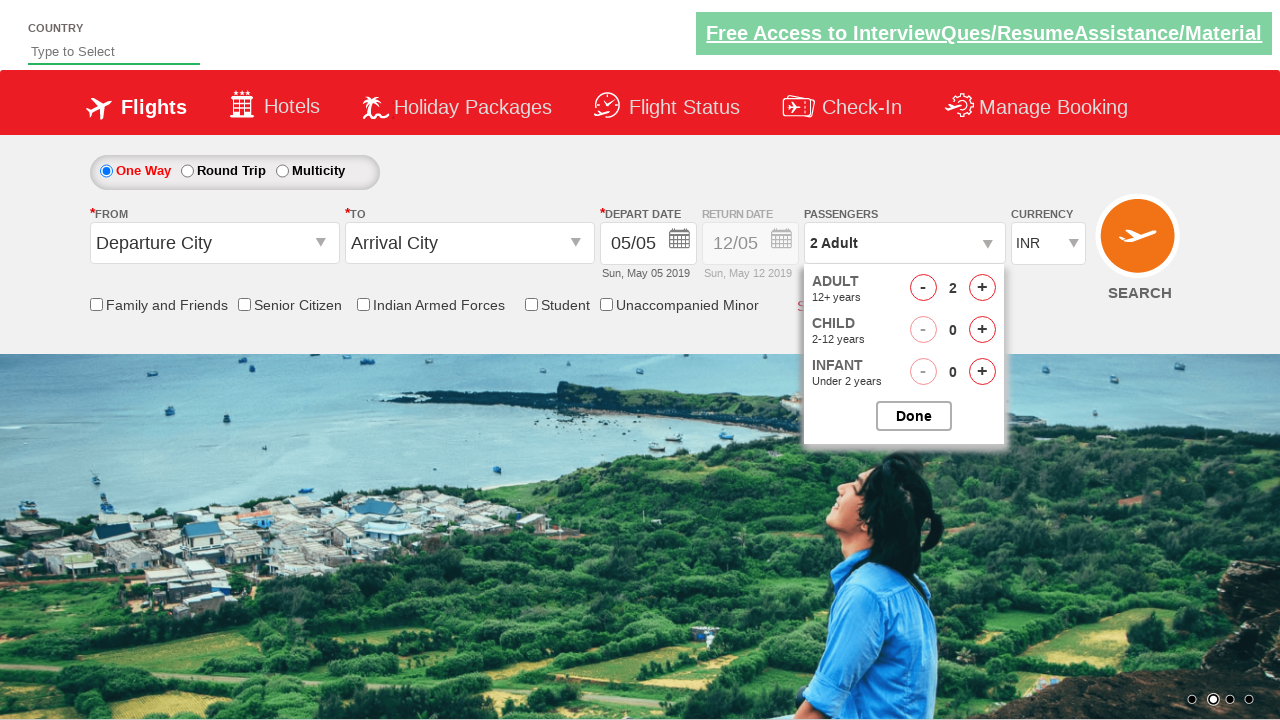

Clicked adult increment button (iteration 2/4) at (982, 288) on span#hrefIncAdt
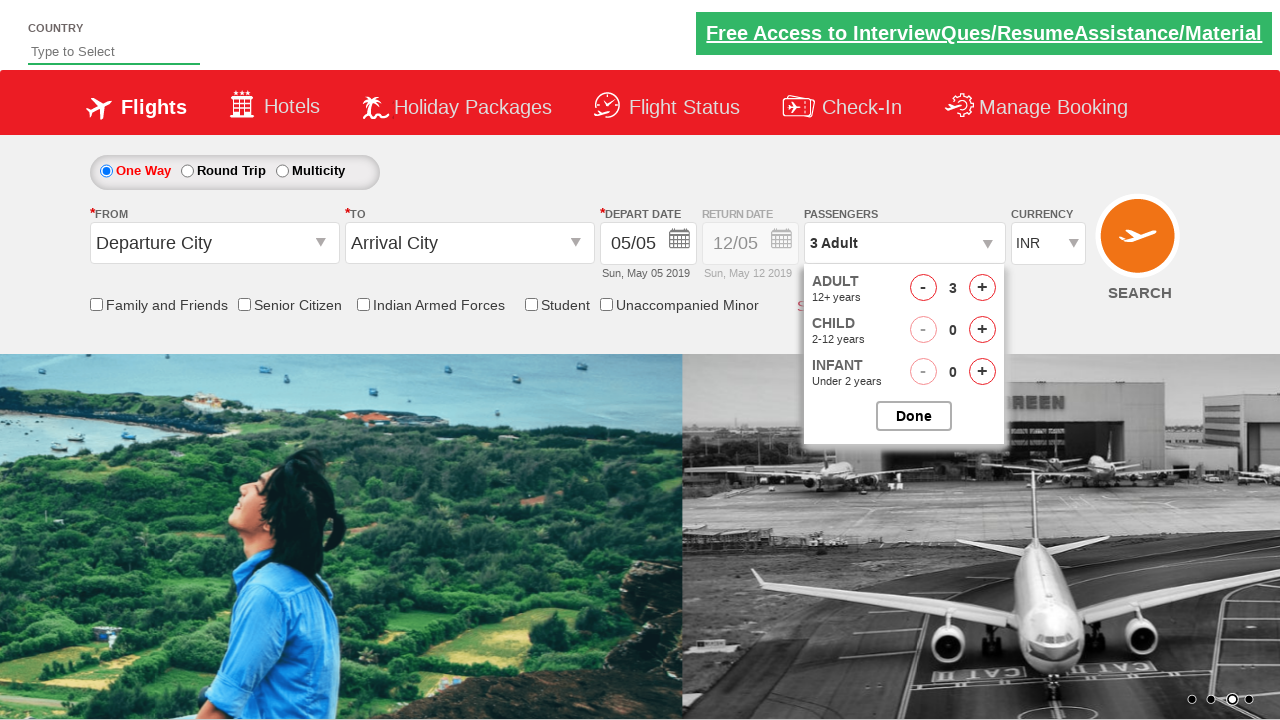

Clicked adult increment button (iteration 3/4) at (982, 288) on span#hrefIncAdt
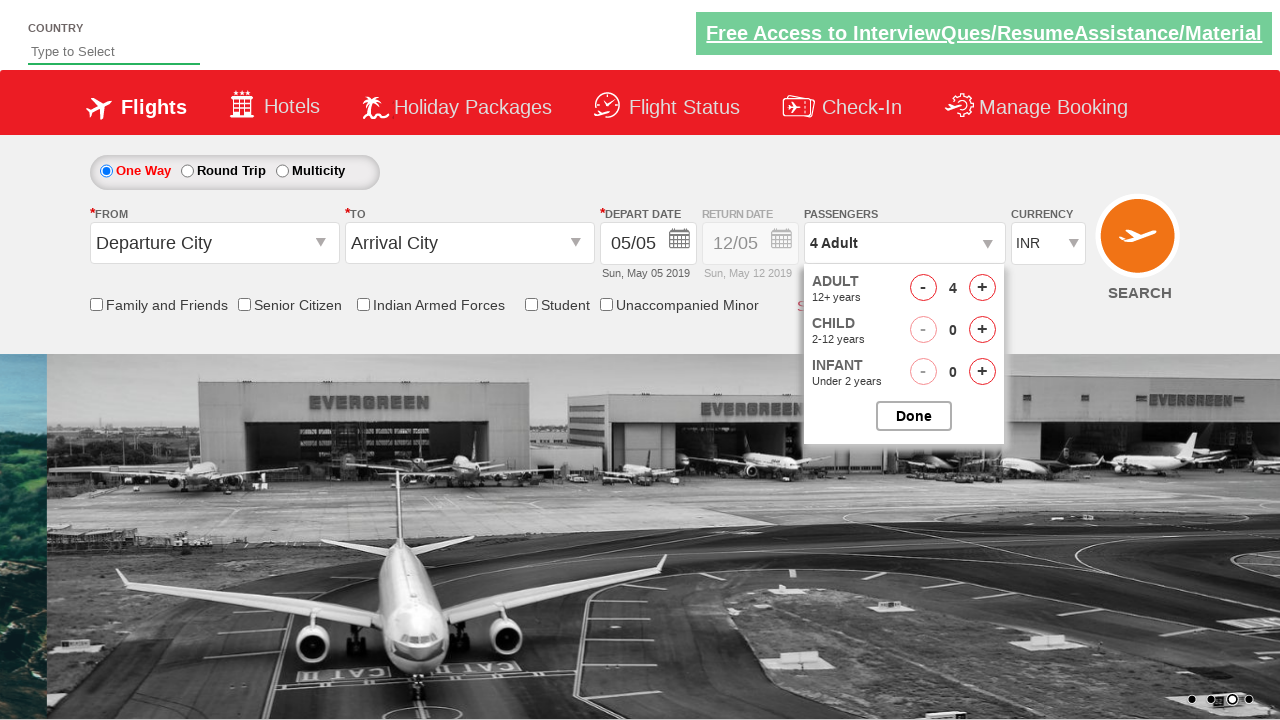

Clicked adult increment button (iteration 4/4) at (982, 288) on span#hrefIncAdt
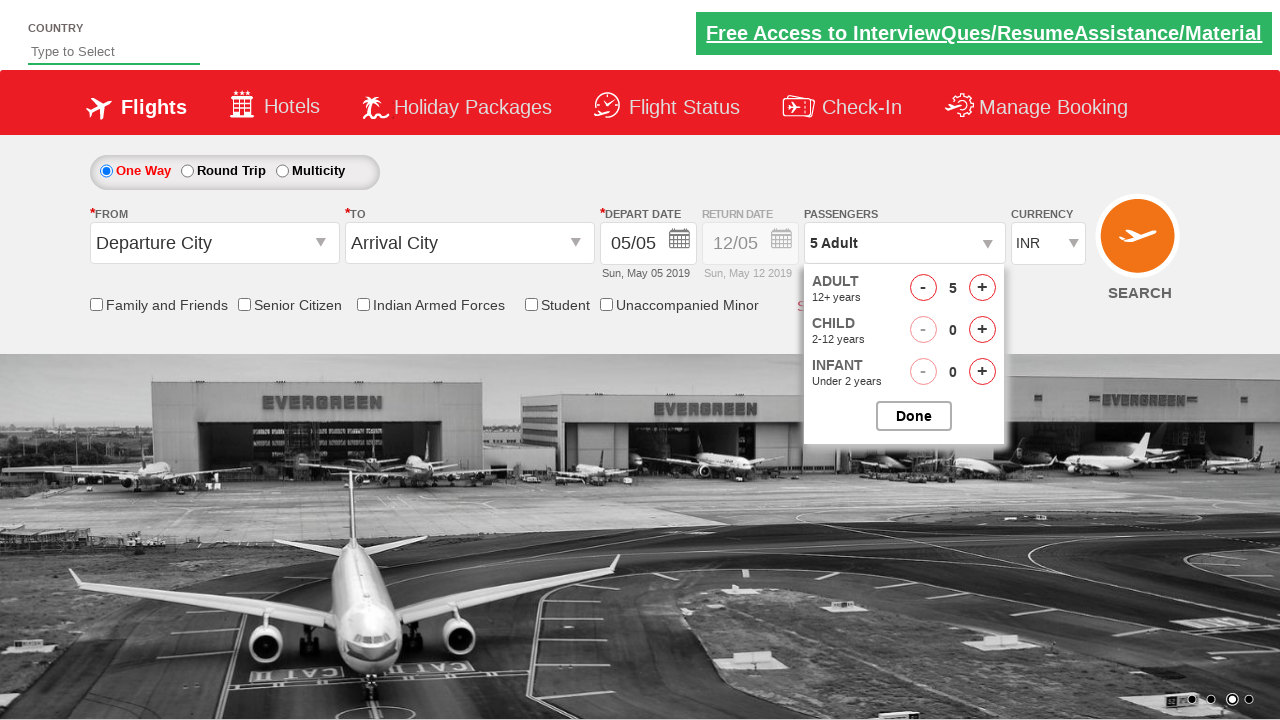

Closed passenger selection dropdown at (914, 416) on input#btnclosepaxoption
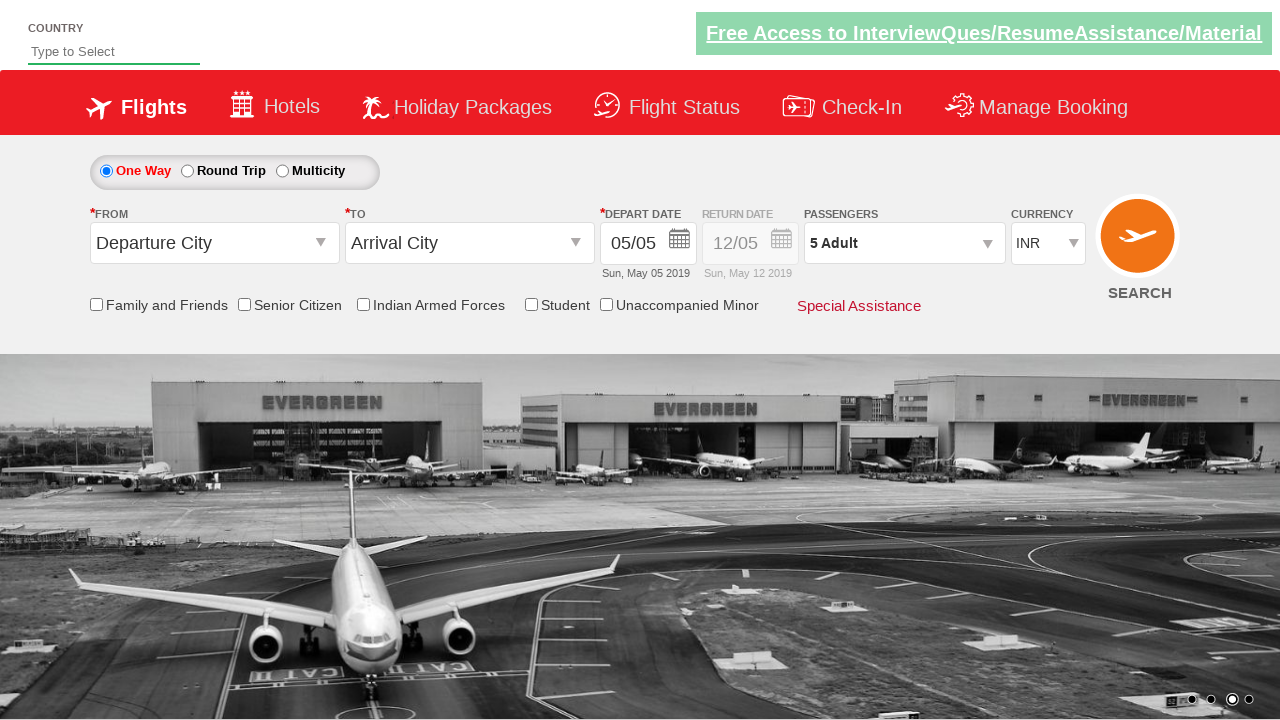

Retrieved updated passenger info: 5 Adult
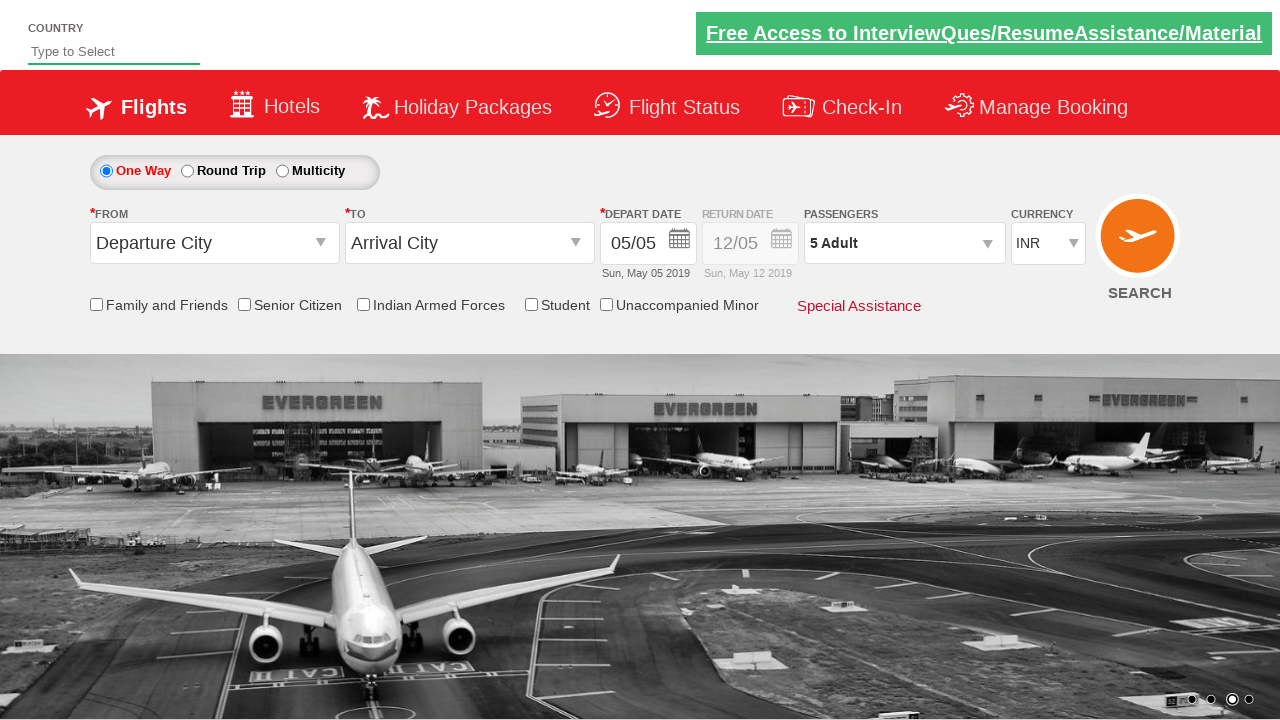

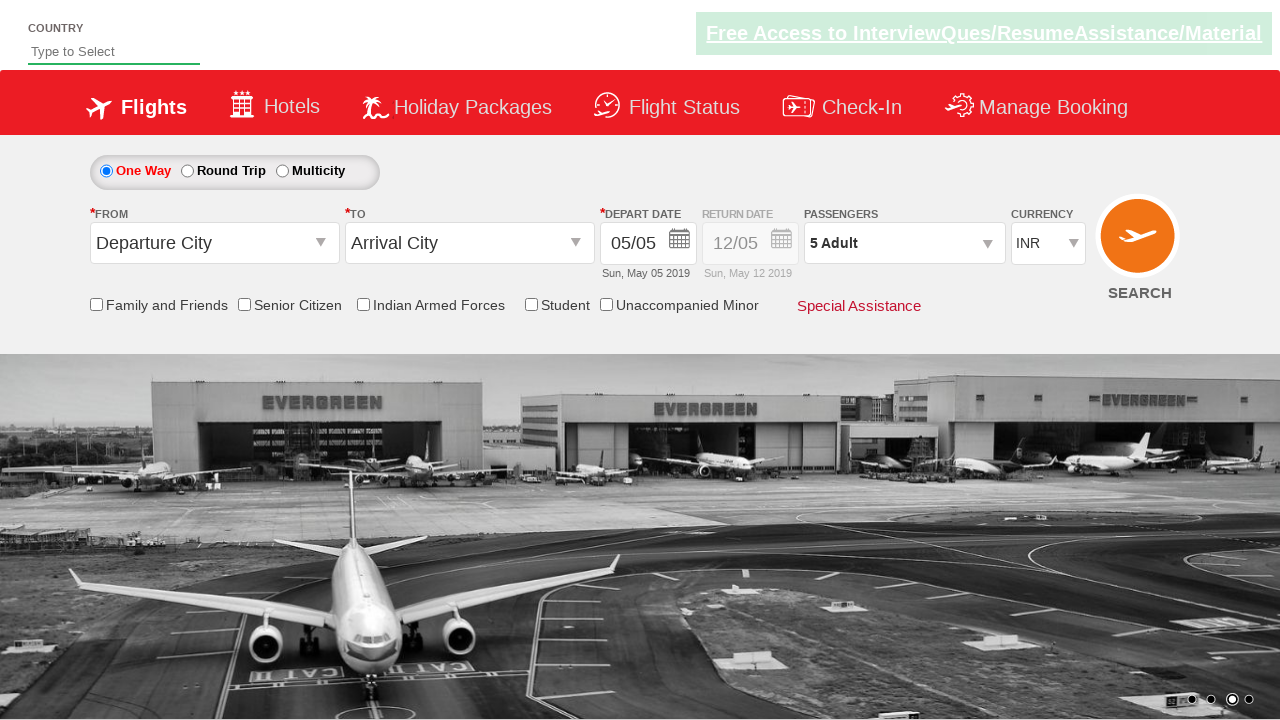